Navigates to Team page and verifies the names of the website creators

Starting URL: http://www.99-bottles-of-beer.net/

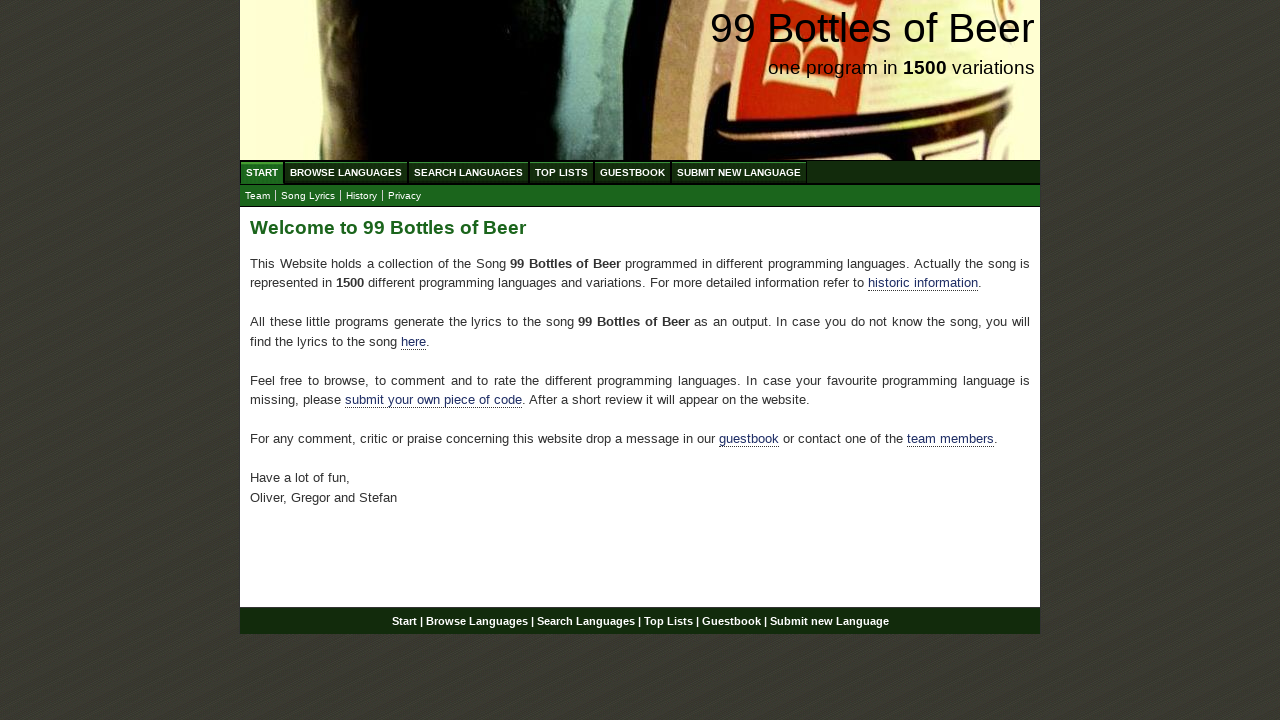

Clicked on Team link at (258, 196) on text=Team
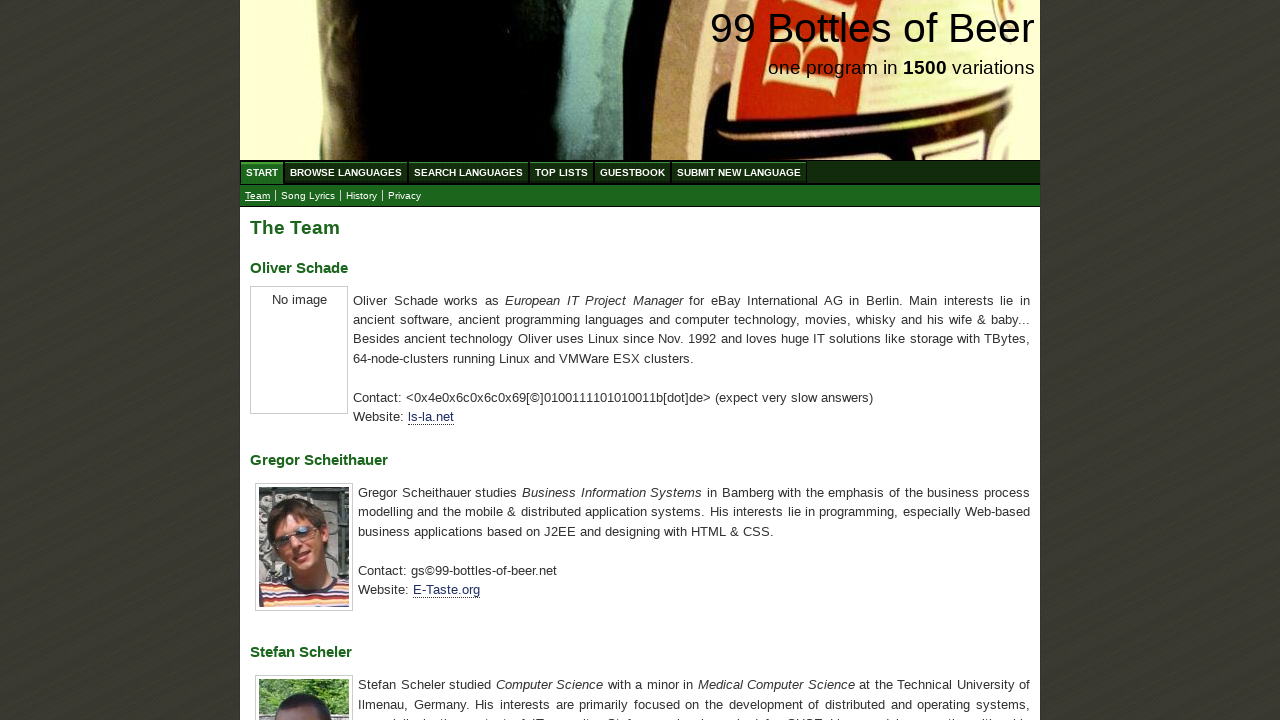

Waited for h3 elements to load
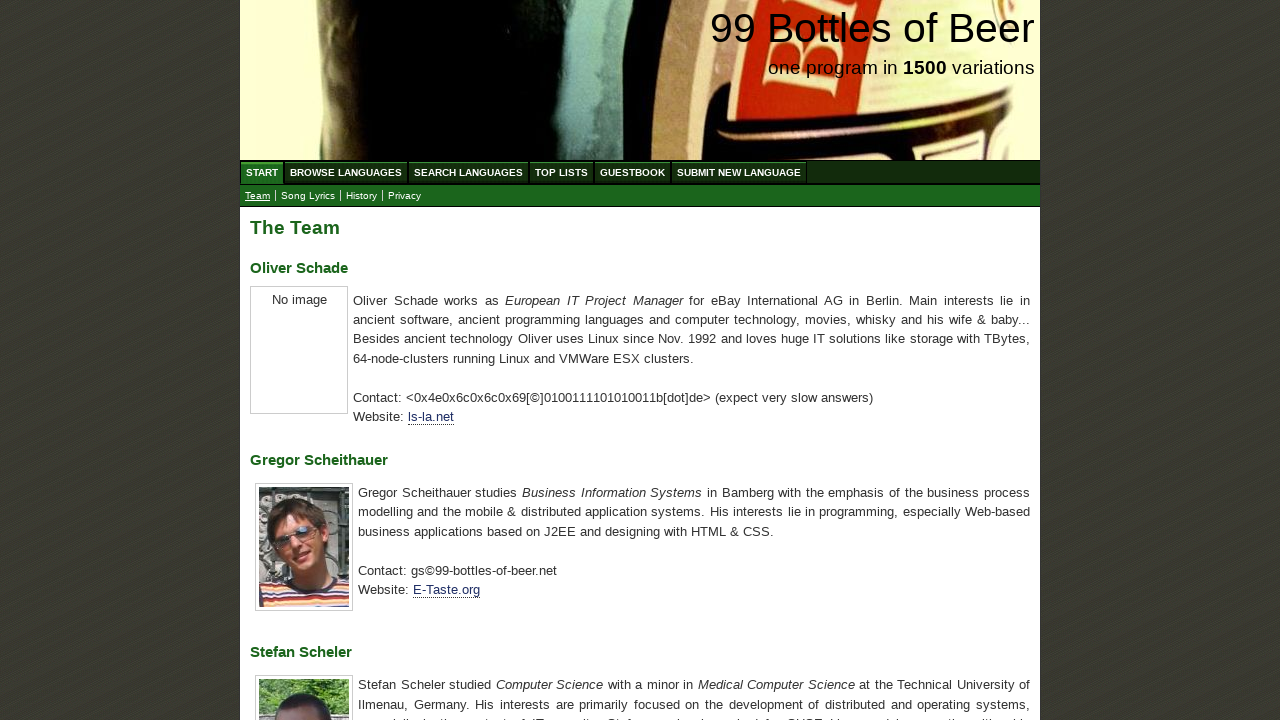

Retrieved all h3 elements containing creator names
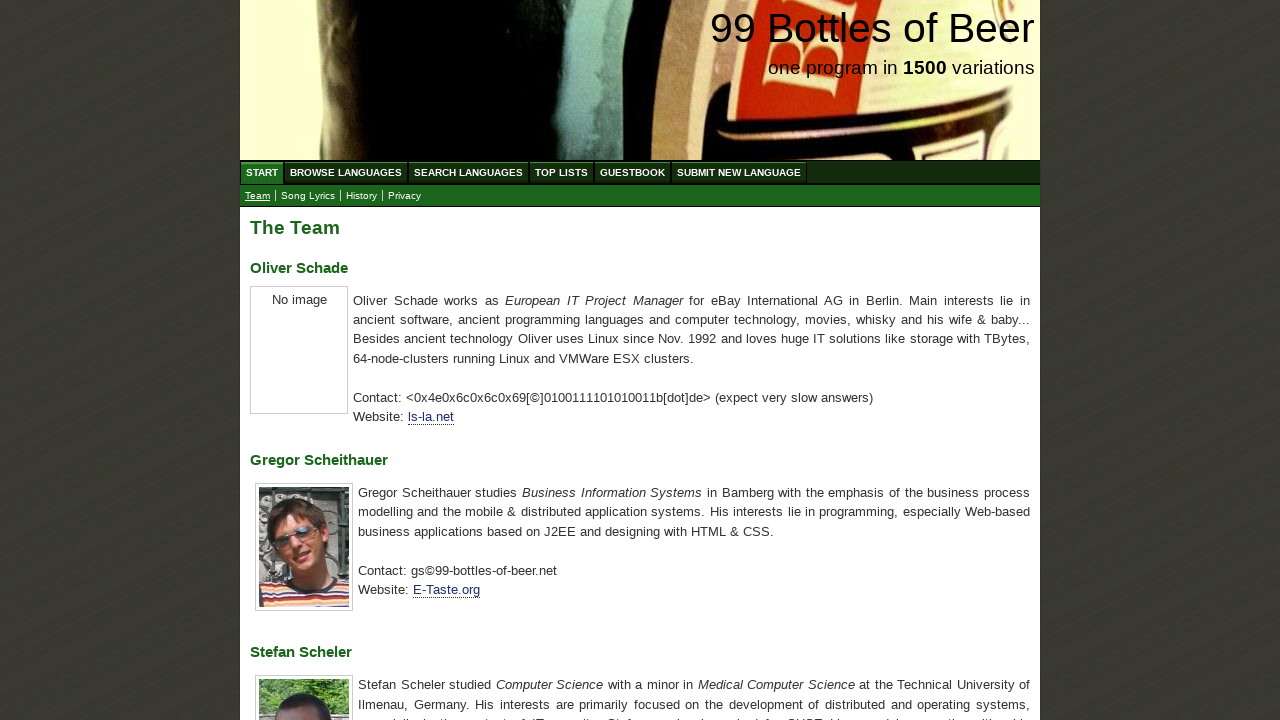

Extracted text content from all creator name elements
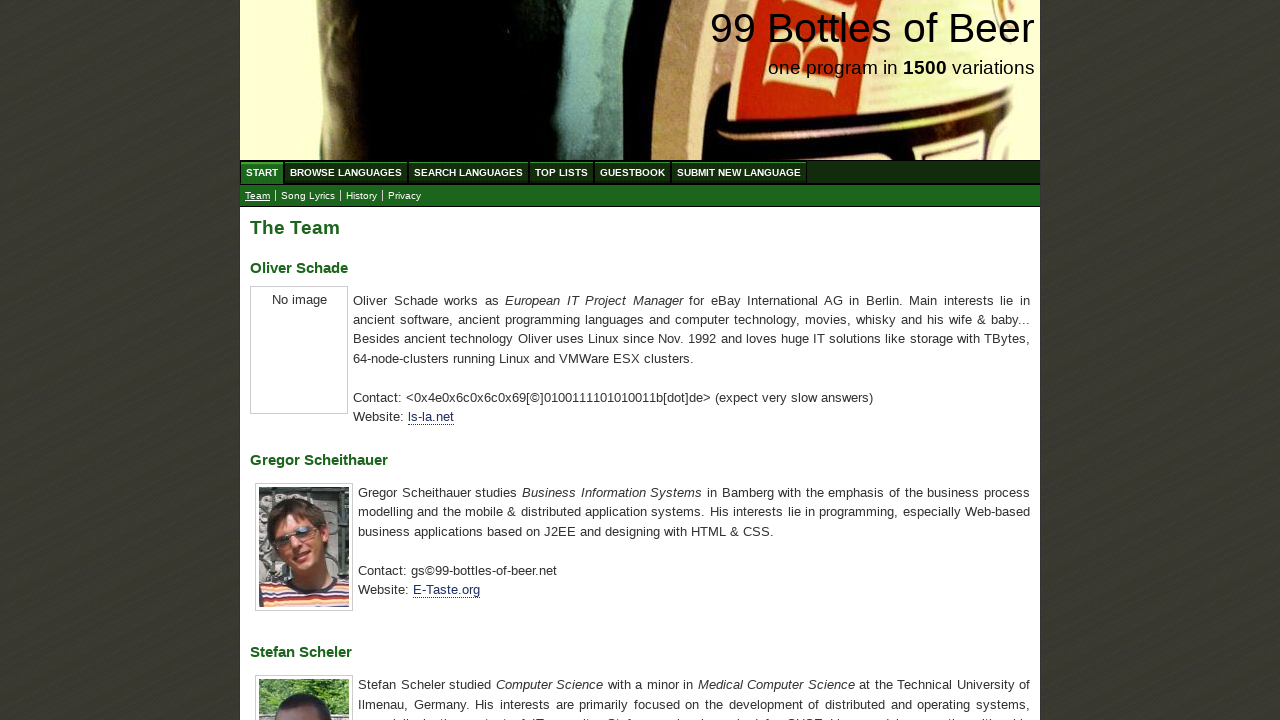

Verified that creators match expected team members: Oliver Schade, Gregor Scheithauer, Stefan Scheler
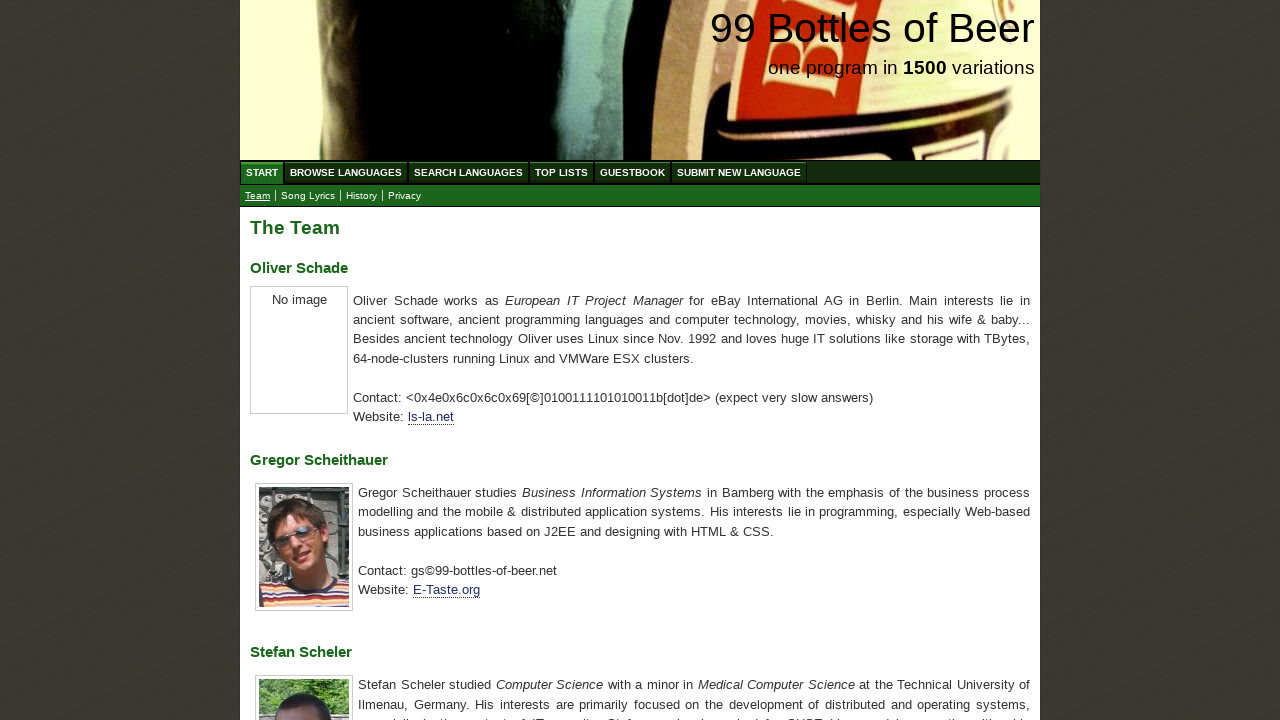

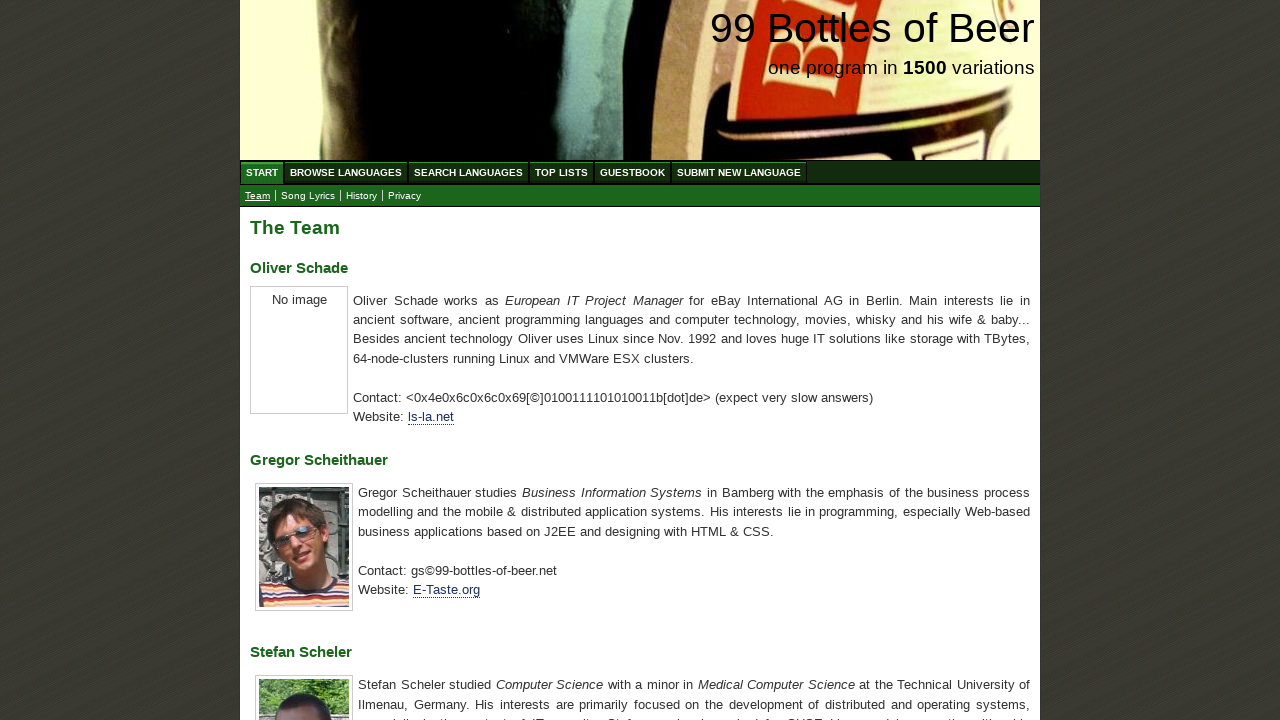